Tests iframe interaction on W3Schools by switching to an iframe, clicking a button inside it, then switching back to the main content and clicking a theme change link.

Starting URL: https://www.w3schools.com/js/tryit.asp?filename=tryjs_myfirst

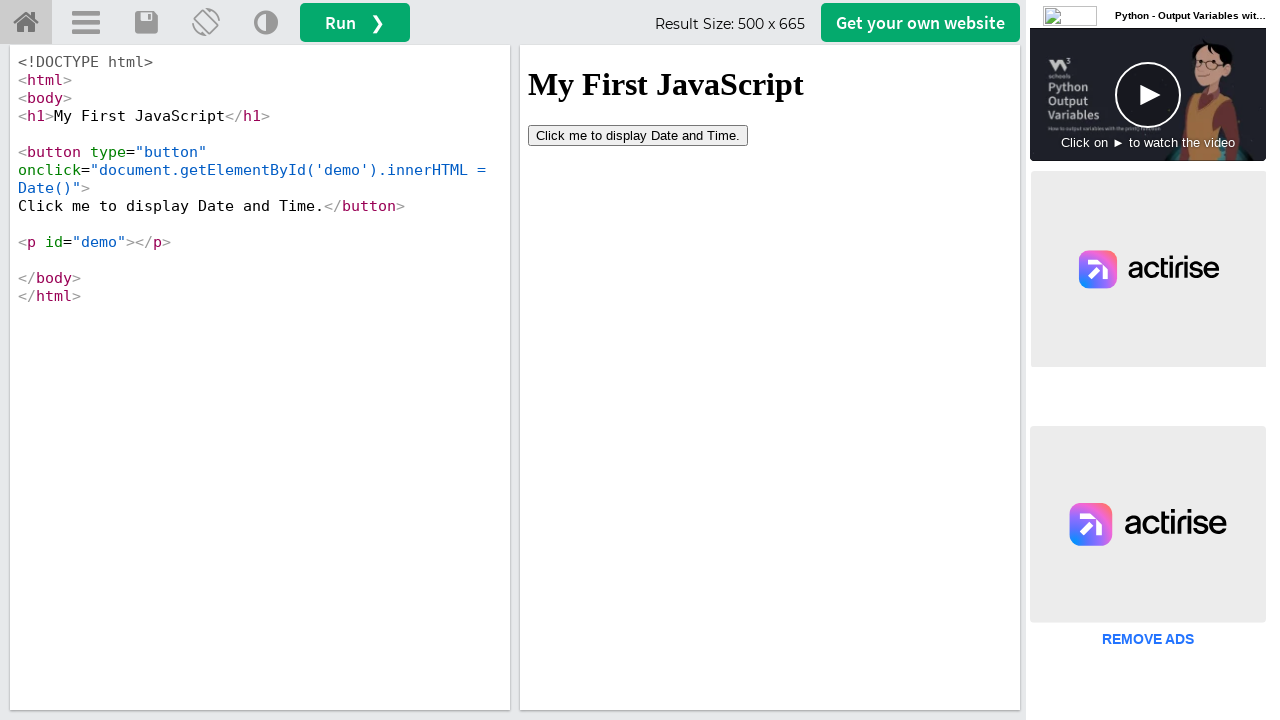

Set viewport size to 1920x1080
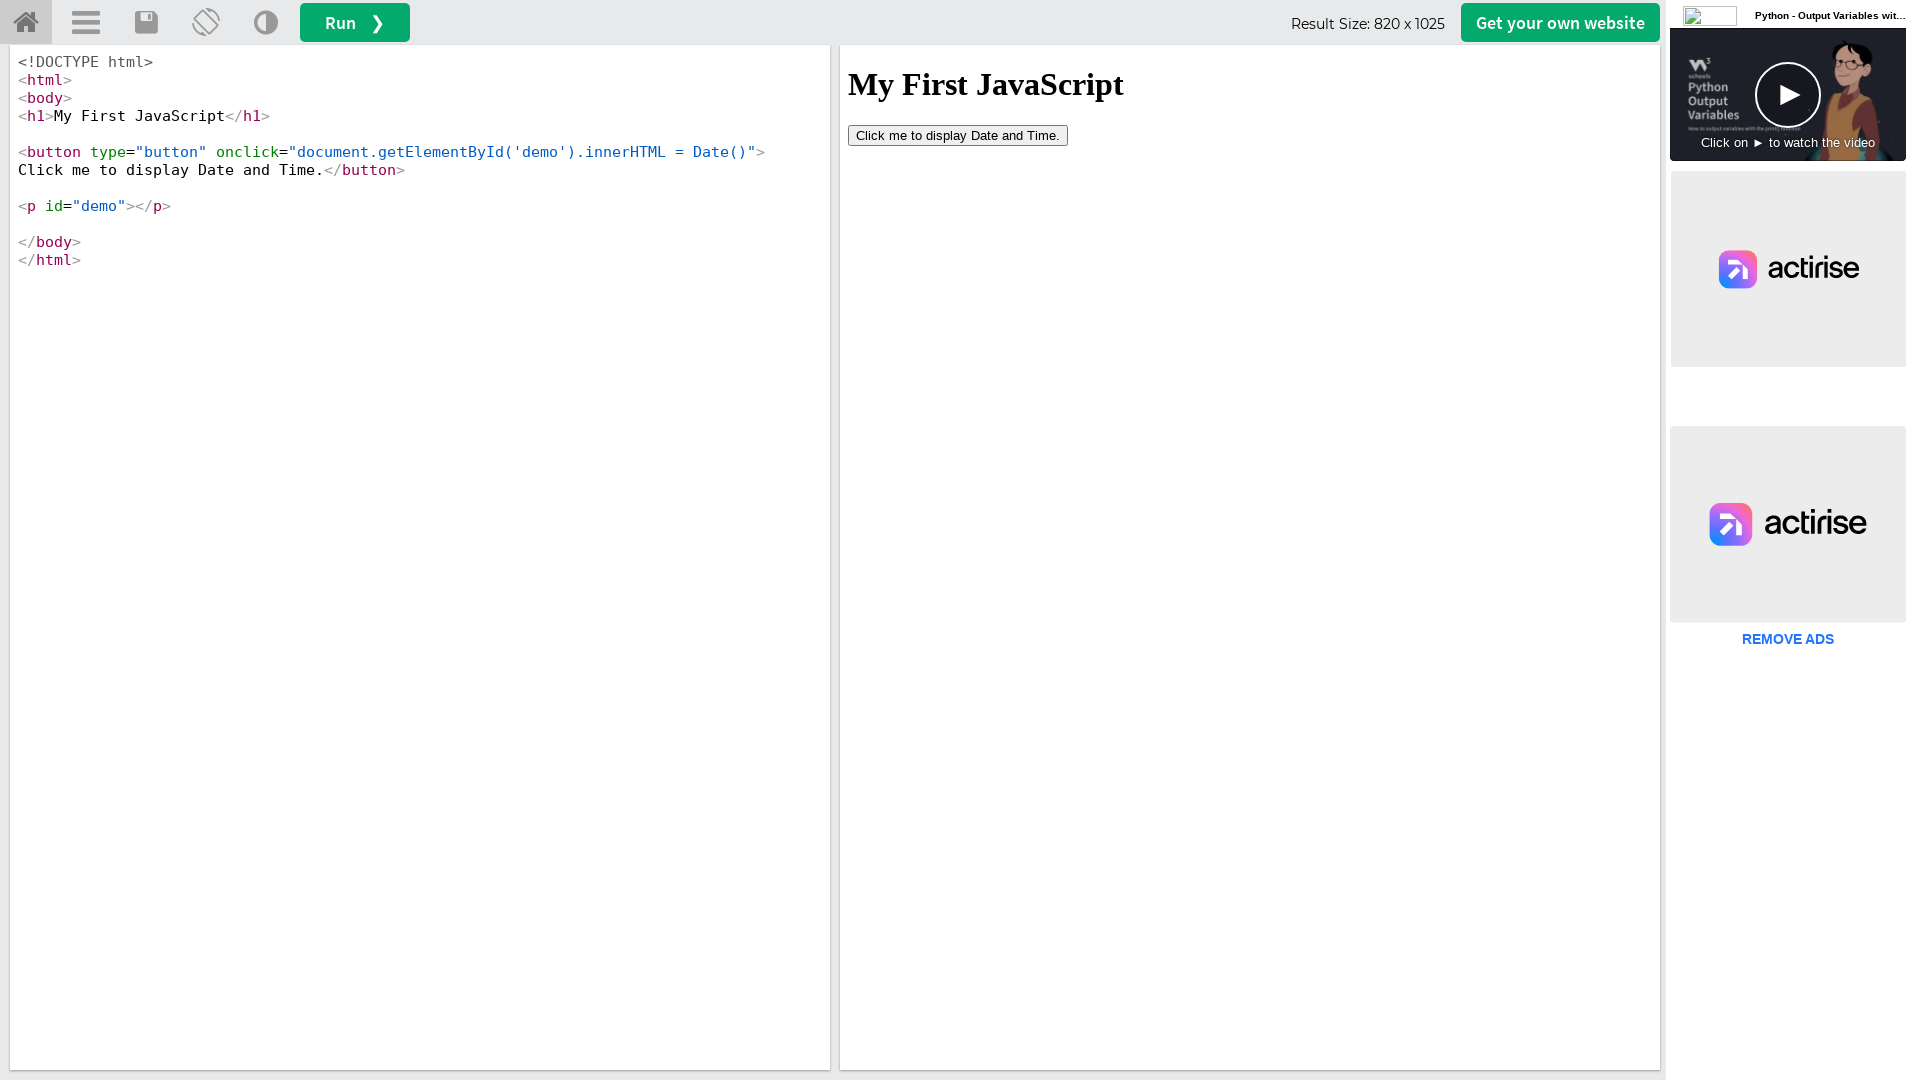

Waited for iframe#iframeResult to load
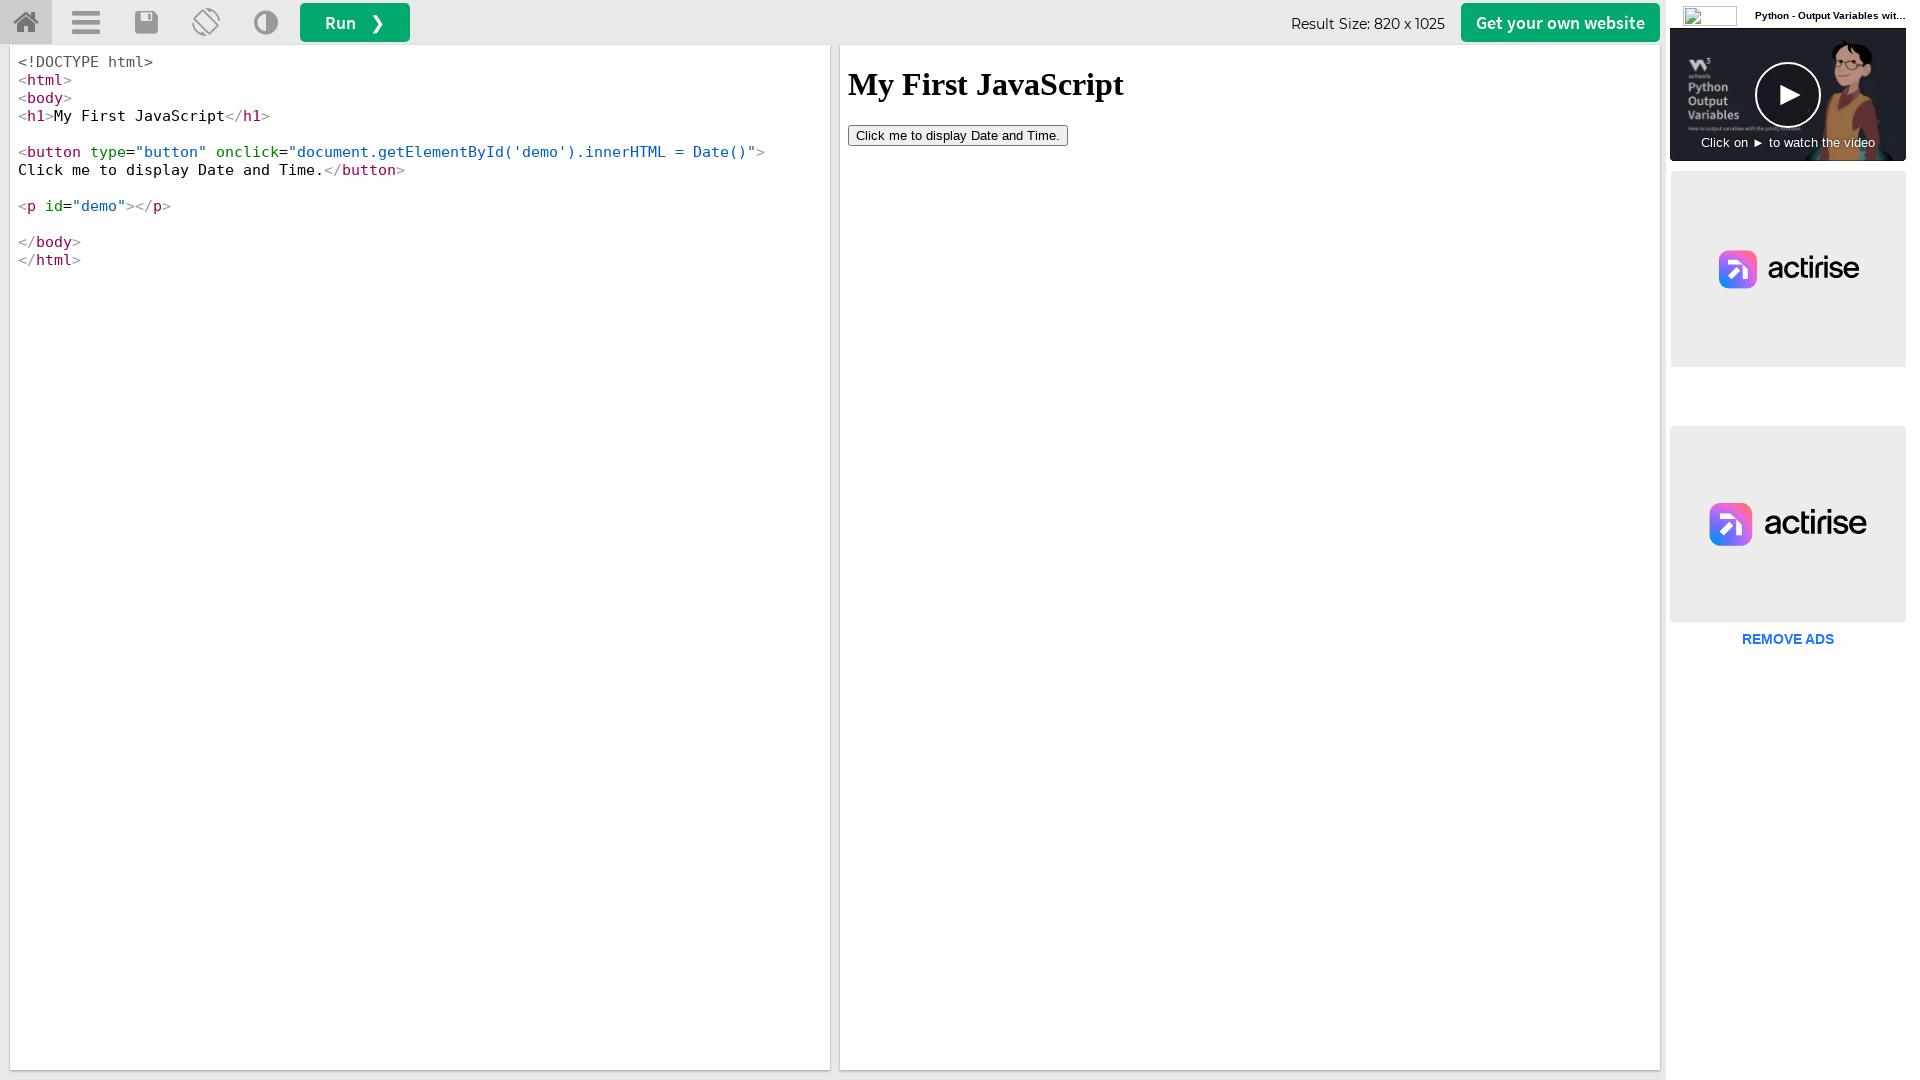

Located iframe#iframeResult
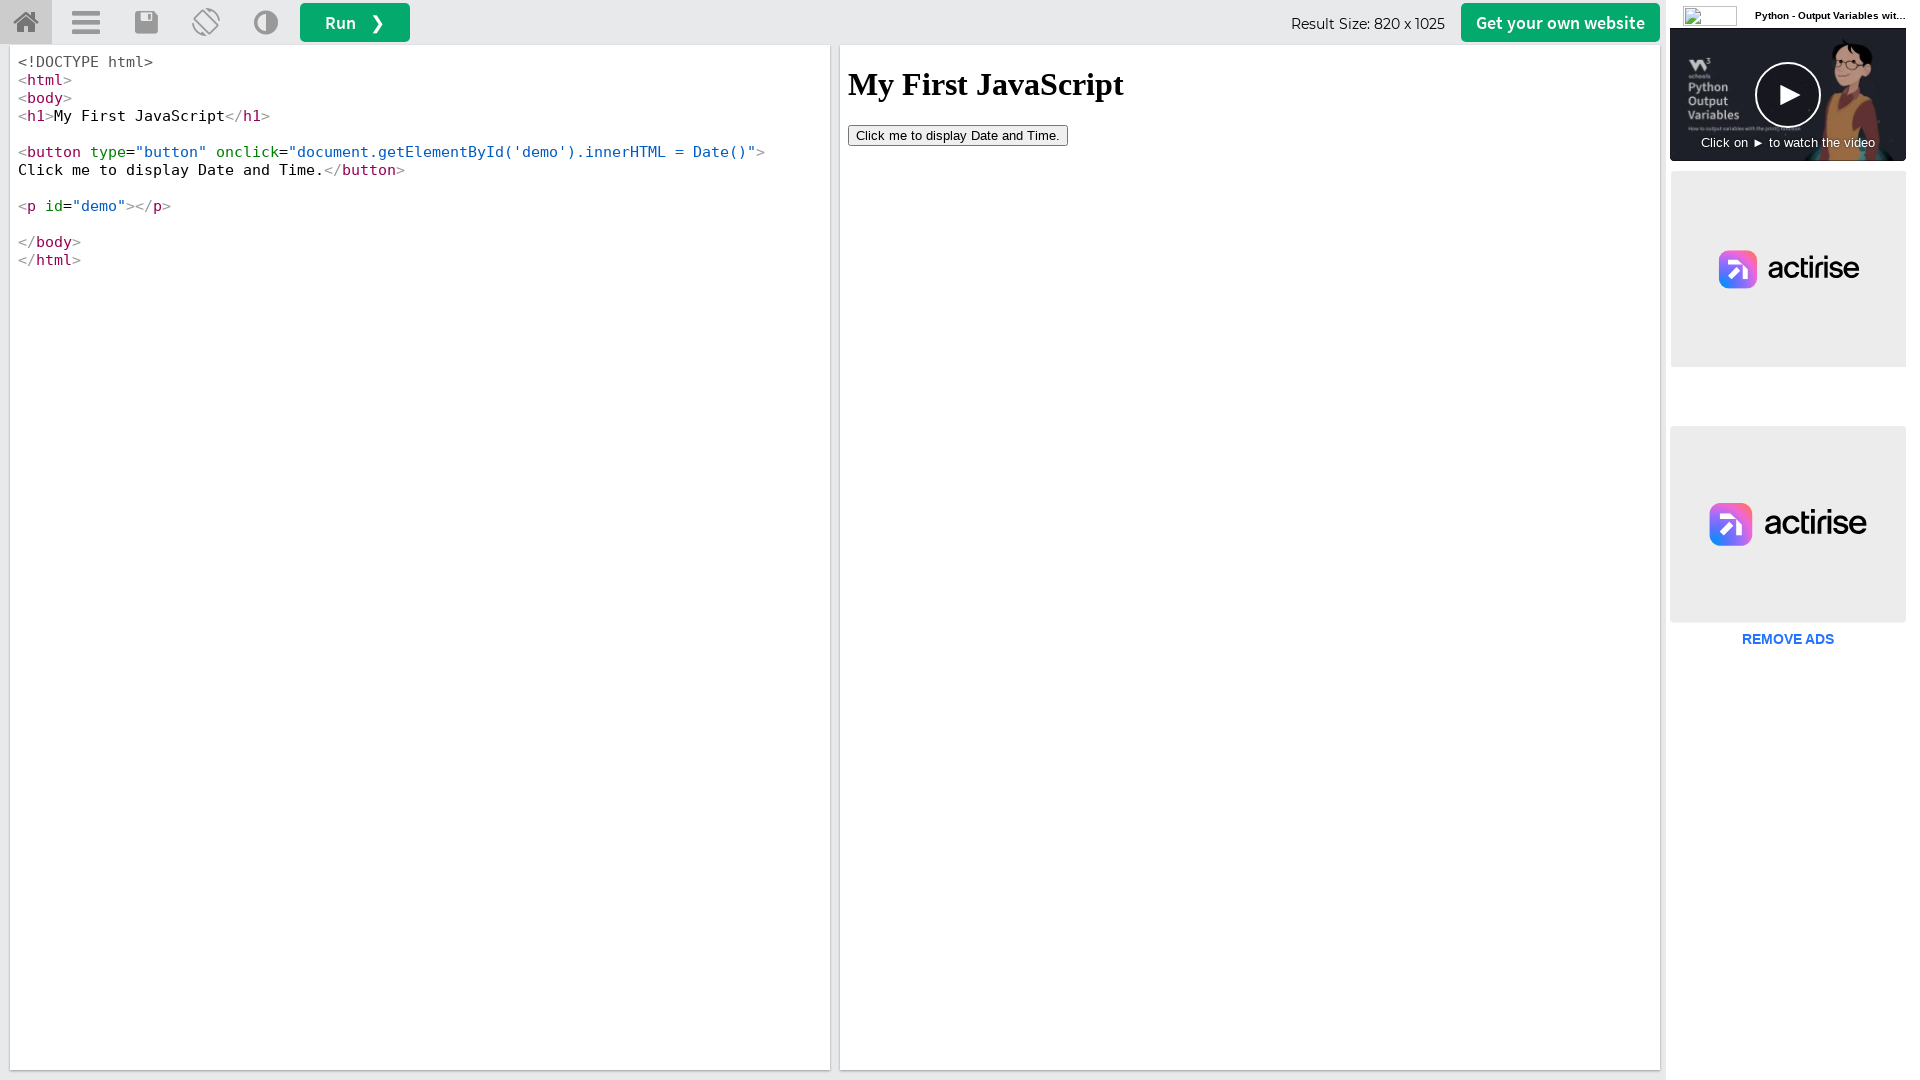

Clicked button inside iframe at (958, 135) on #iframeResult >> internal:control=enter-frame >> button[type='button']
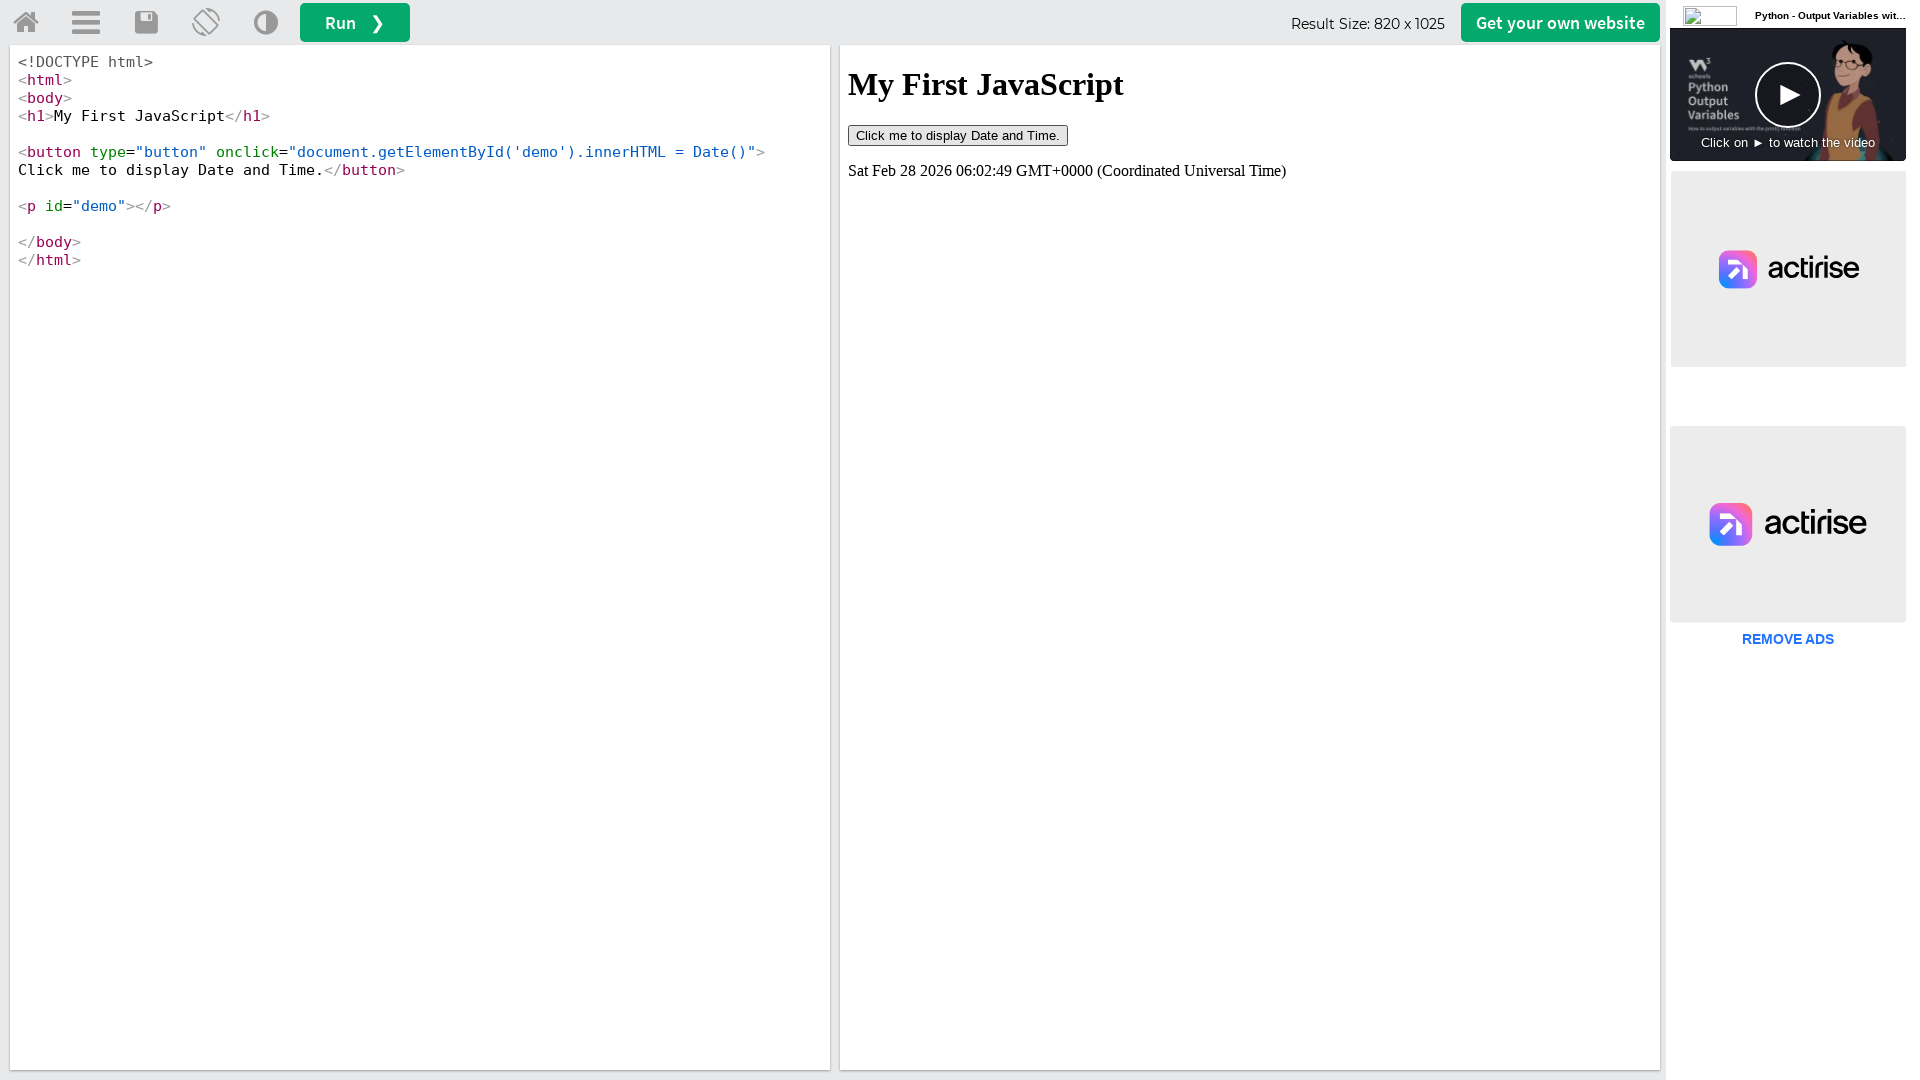

Clicked theme change link in main content at (266, 23) on (//a[@title='Change Theme'])[1]
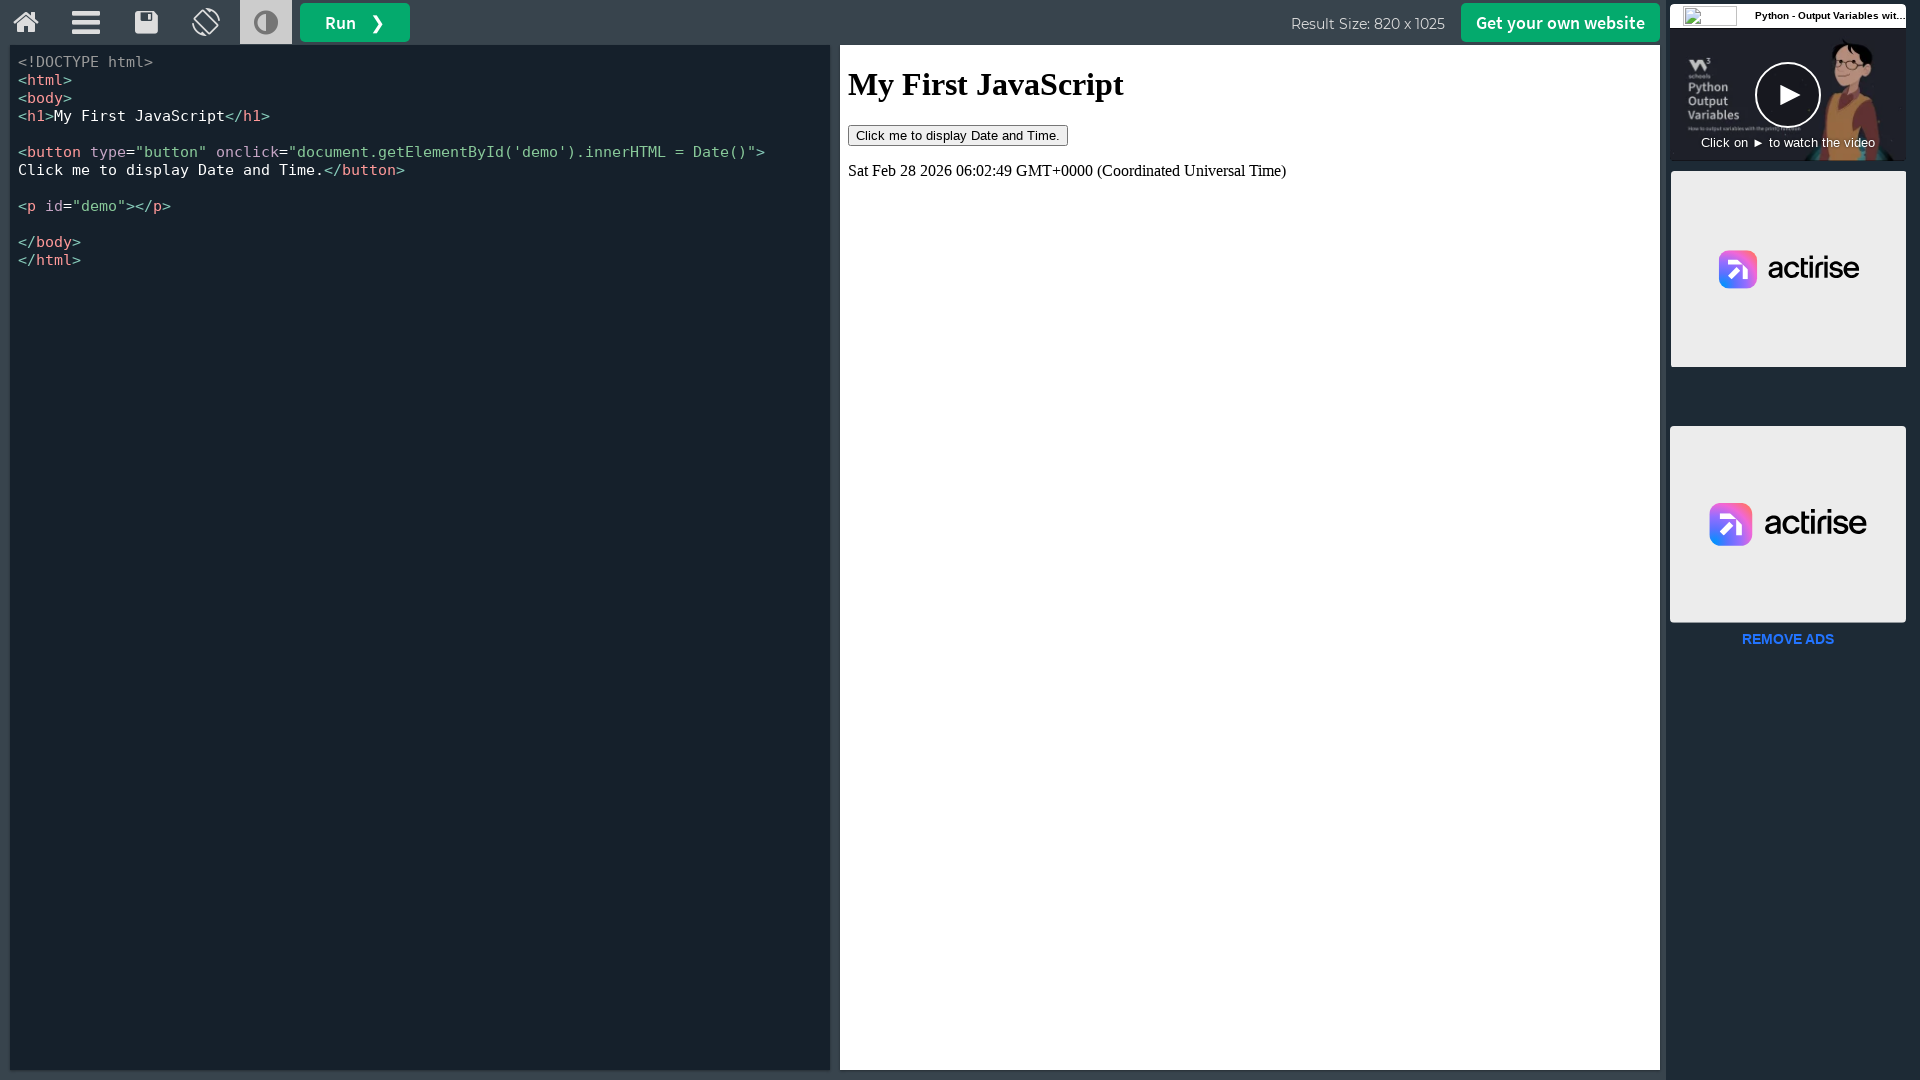

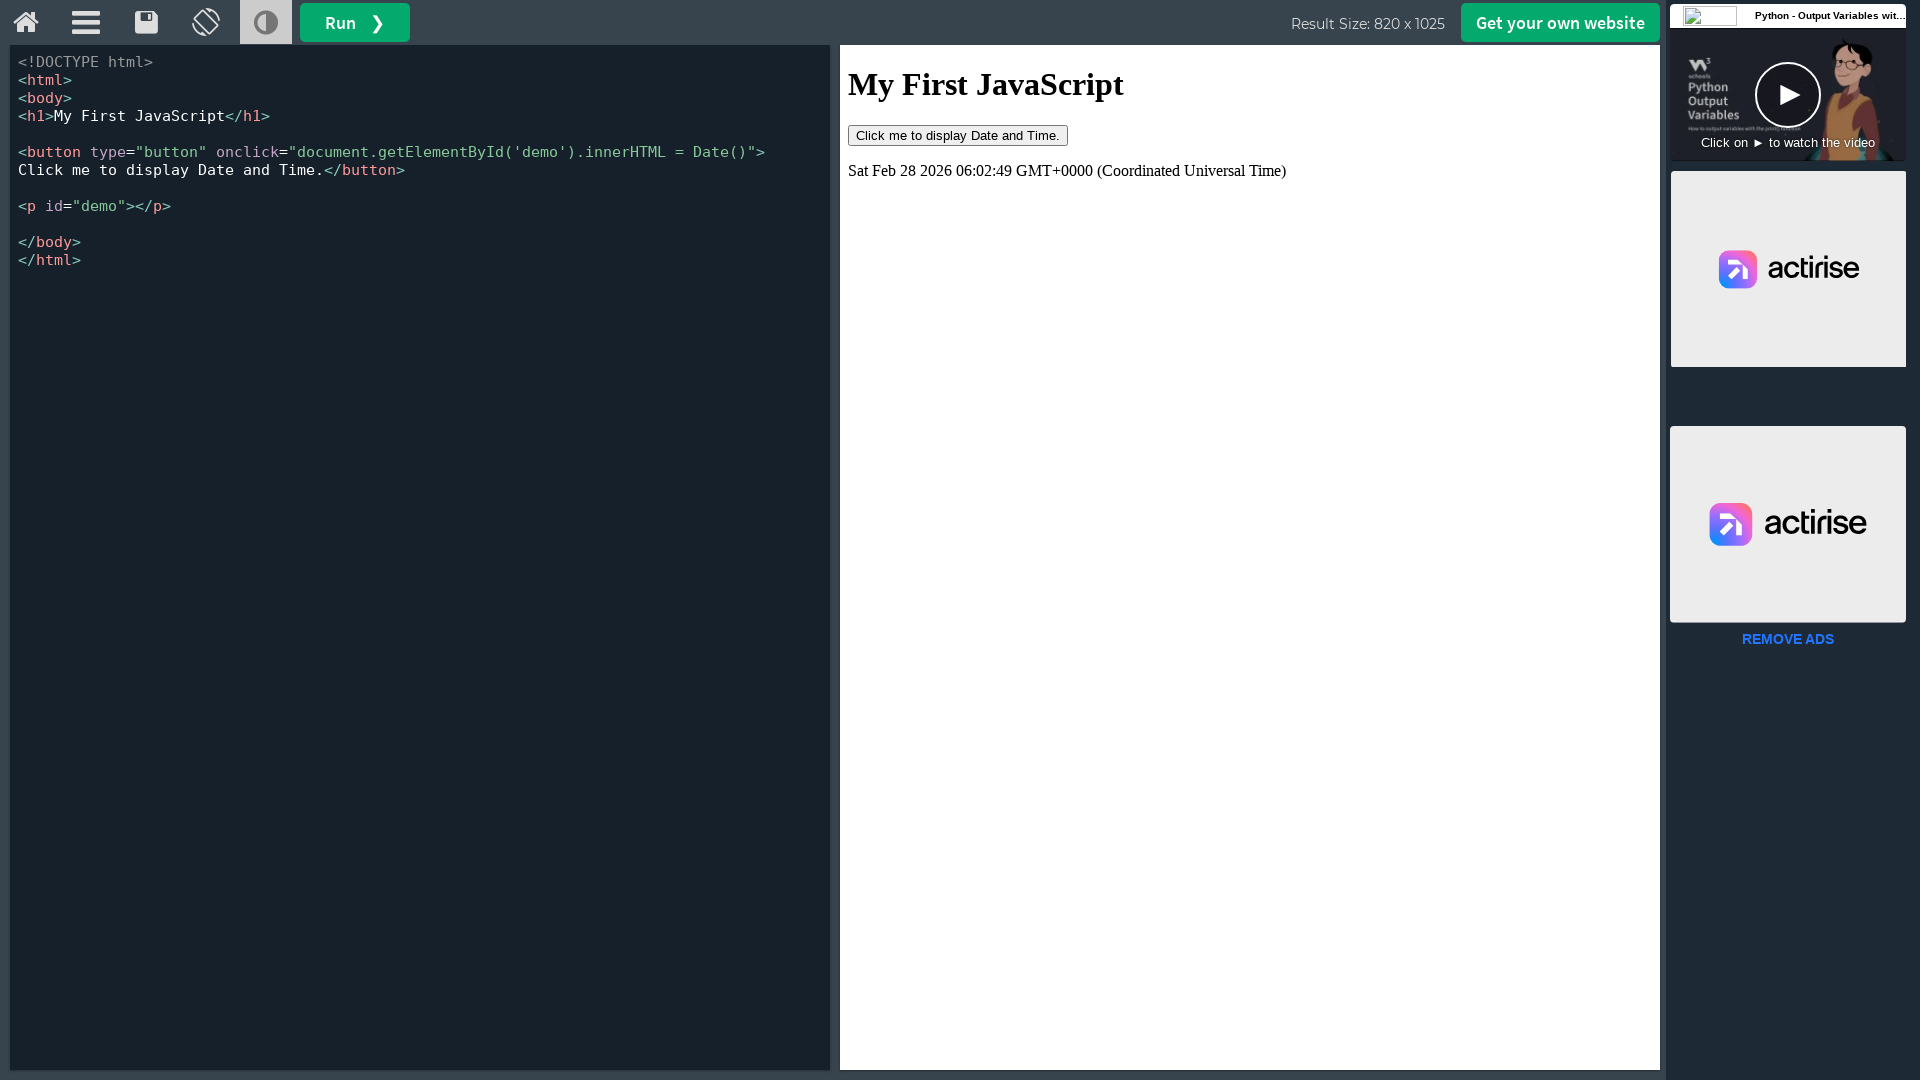